Tests checkbox functionality on a practice automation page by clicking a checkbox, verifying its selected state, clicking it again to deselect, and verifying the checkbox count.

Starting URL: https://rahulshettyacademy.com/AutomationPractice/

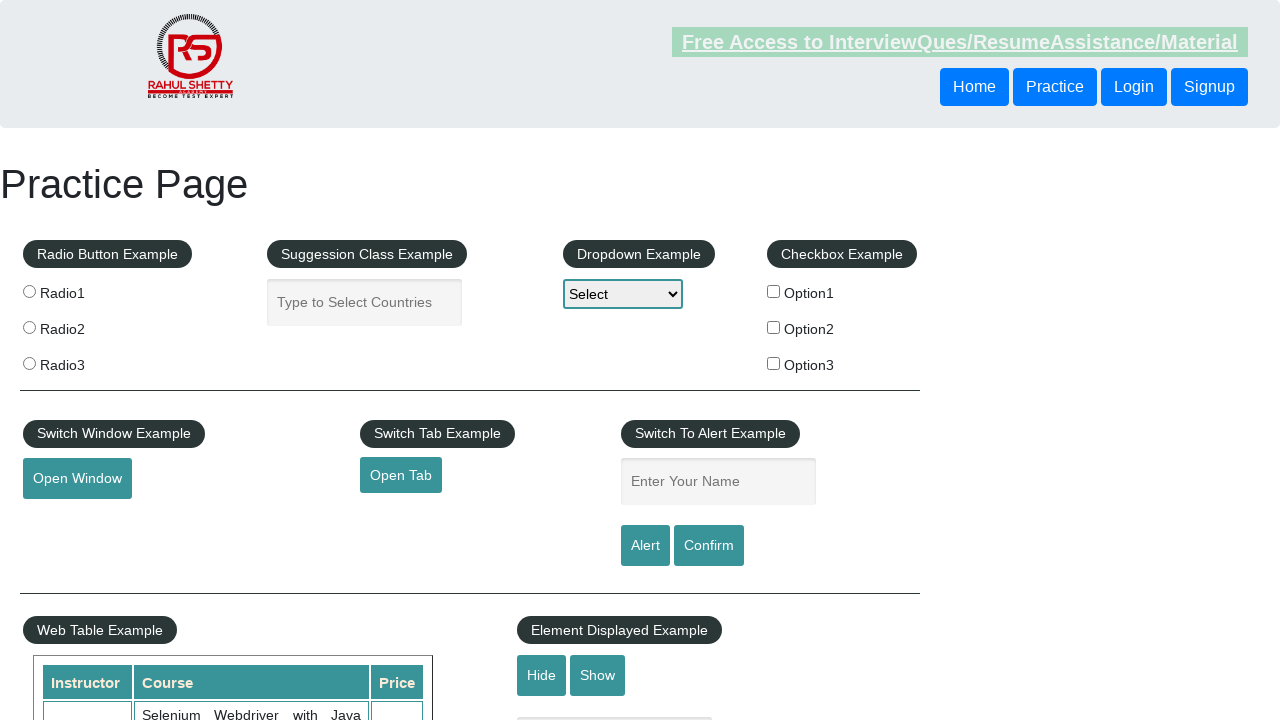

Clicked the first checkbox to select it at (774, 291) on input[id='checkBoxOption1']
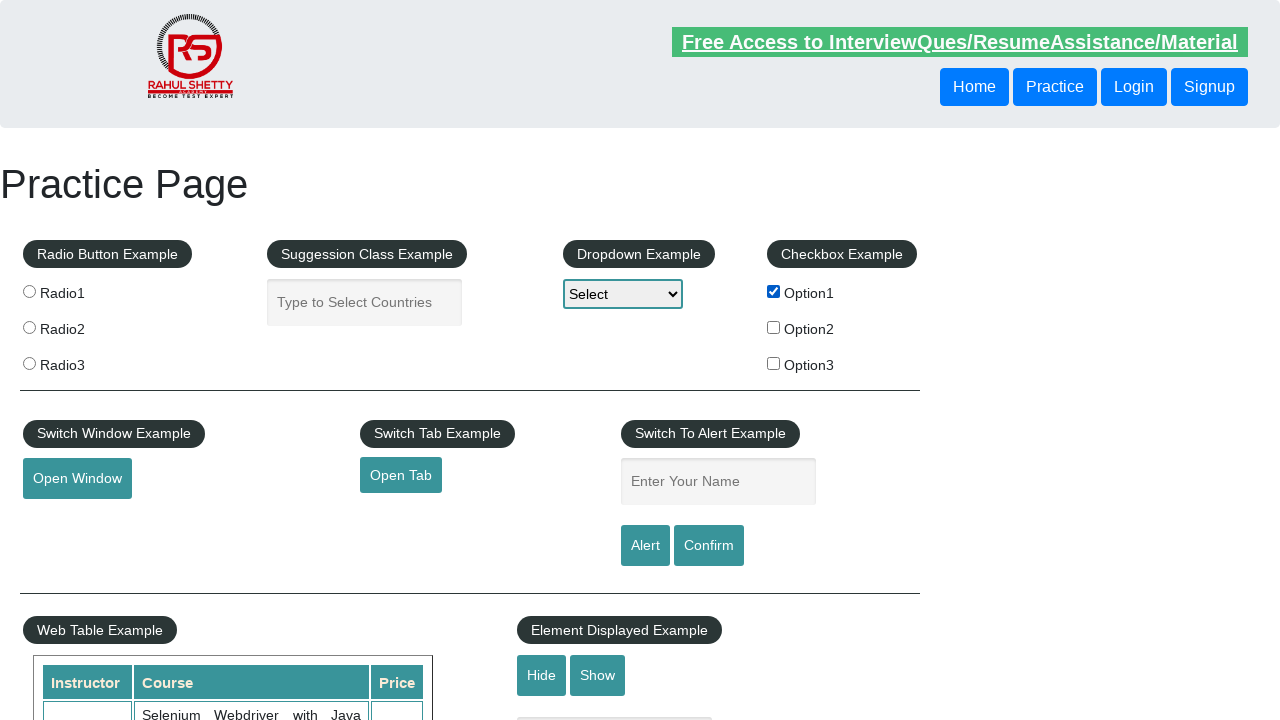

Waited 1 second for checkbox action to complete
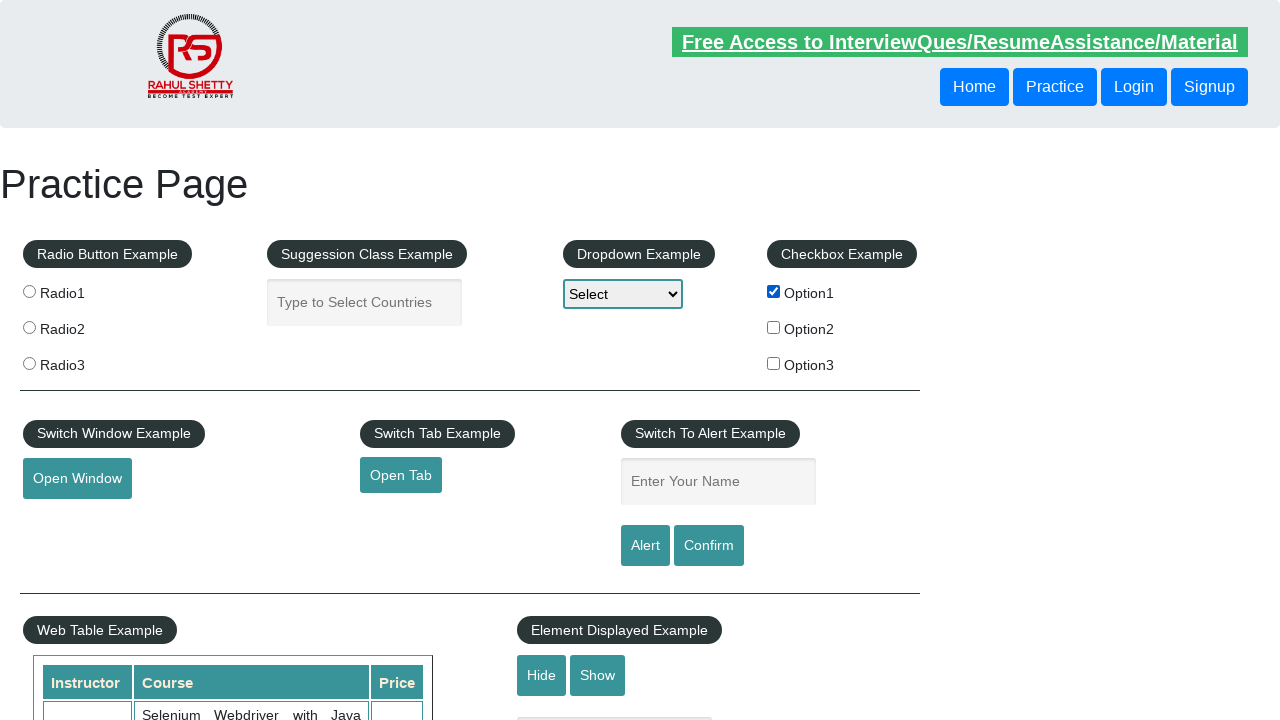

Verified checkbox is selected
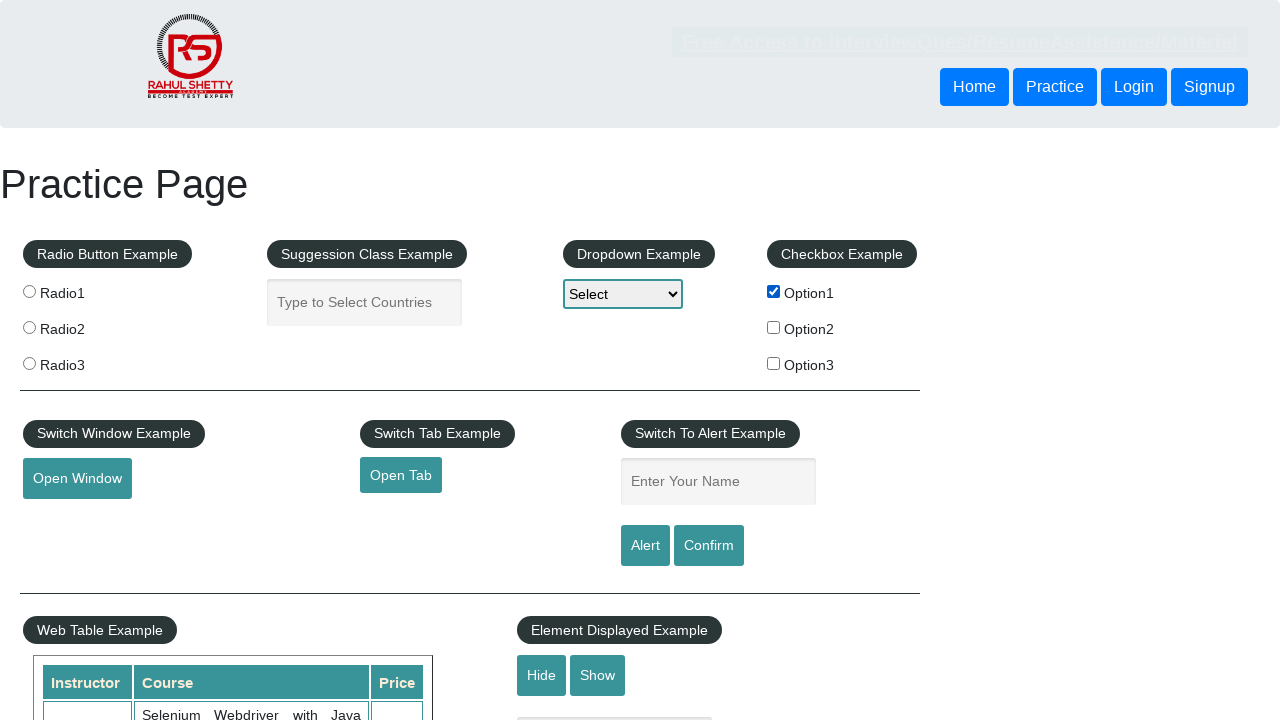

Clicked the checkbox again to deselect it at (774, 291) on input[id='checkBoxOption1']
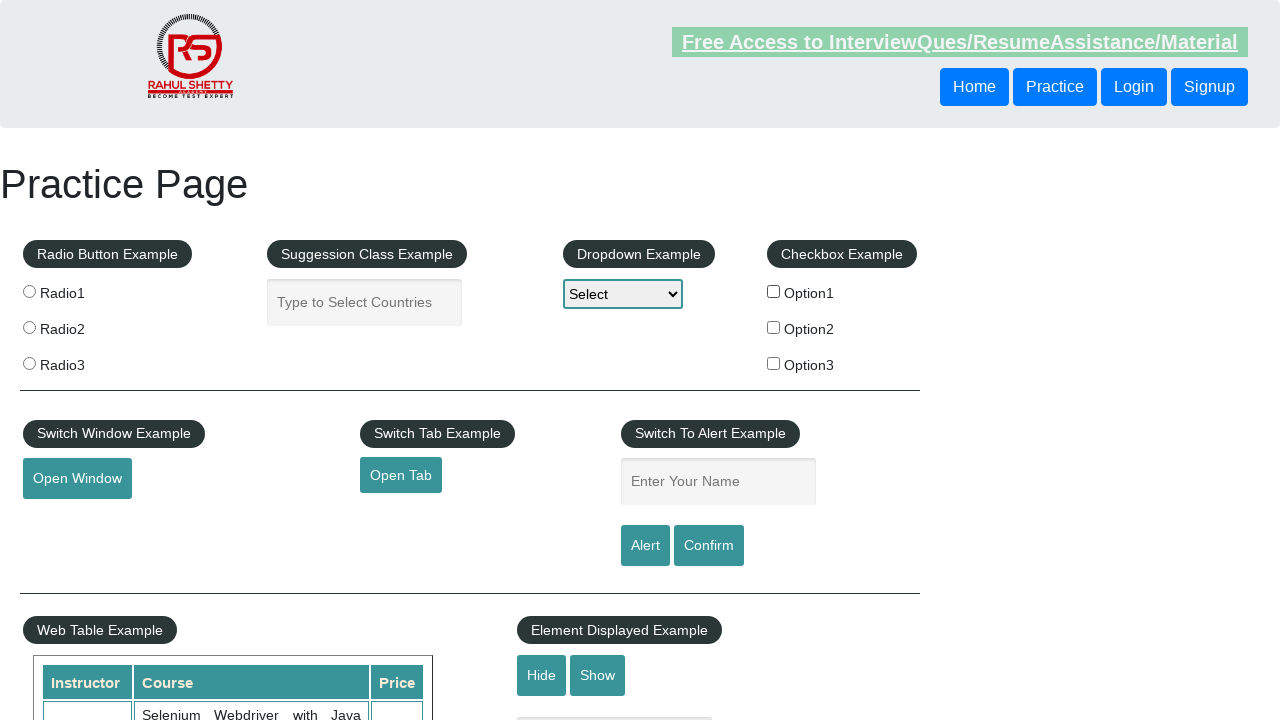

Verified checkbox is now deselected
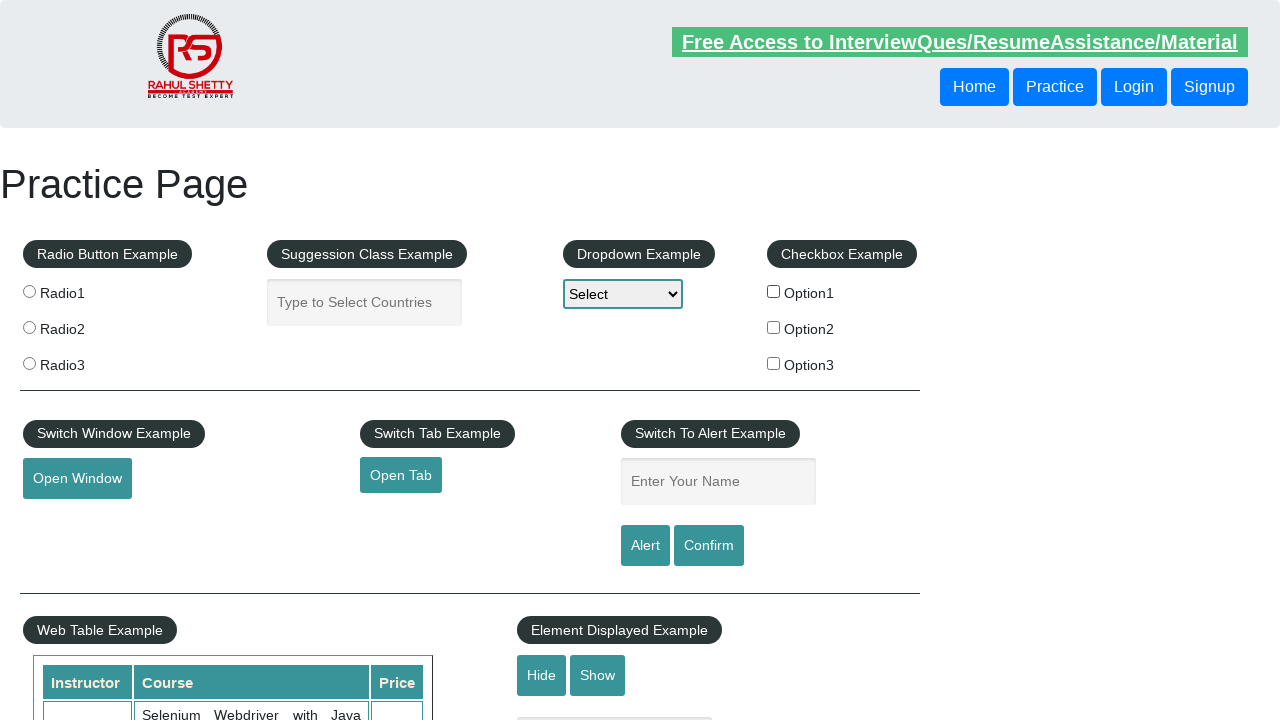

Located all checkbox labels in the checkbox example section
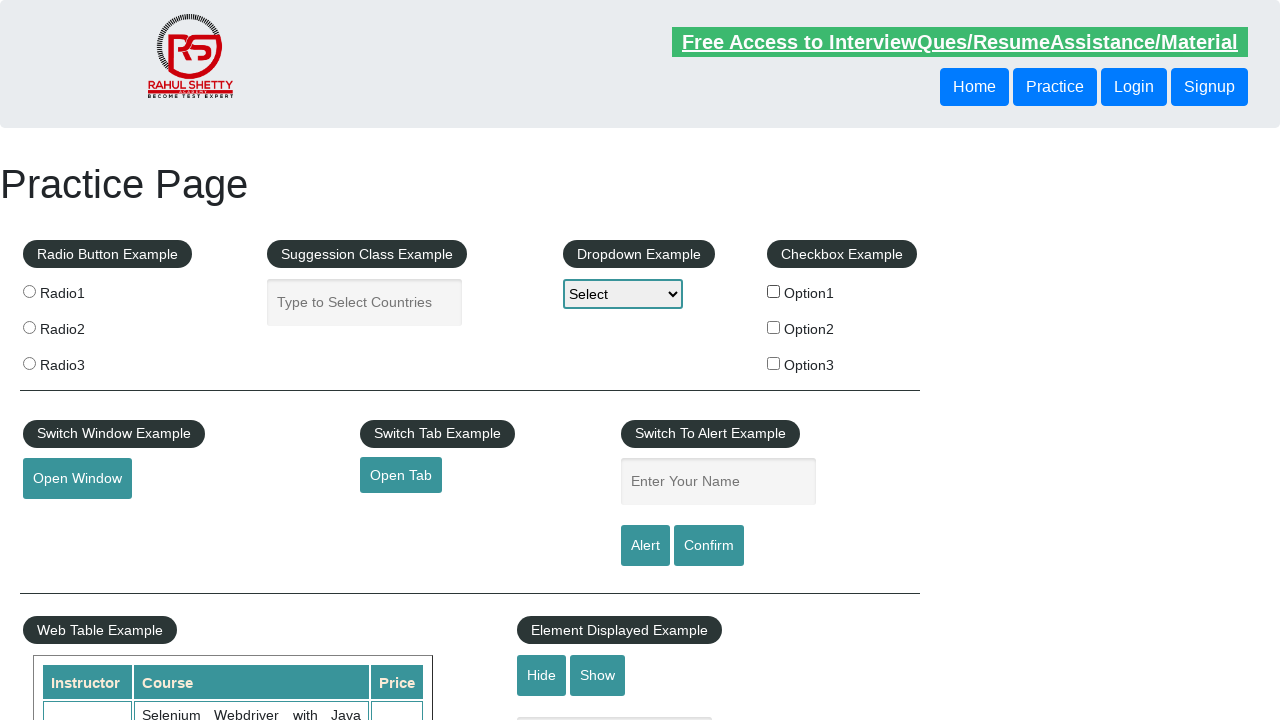

Verified that checkbox labels exist (count > 0)
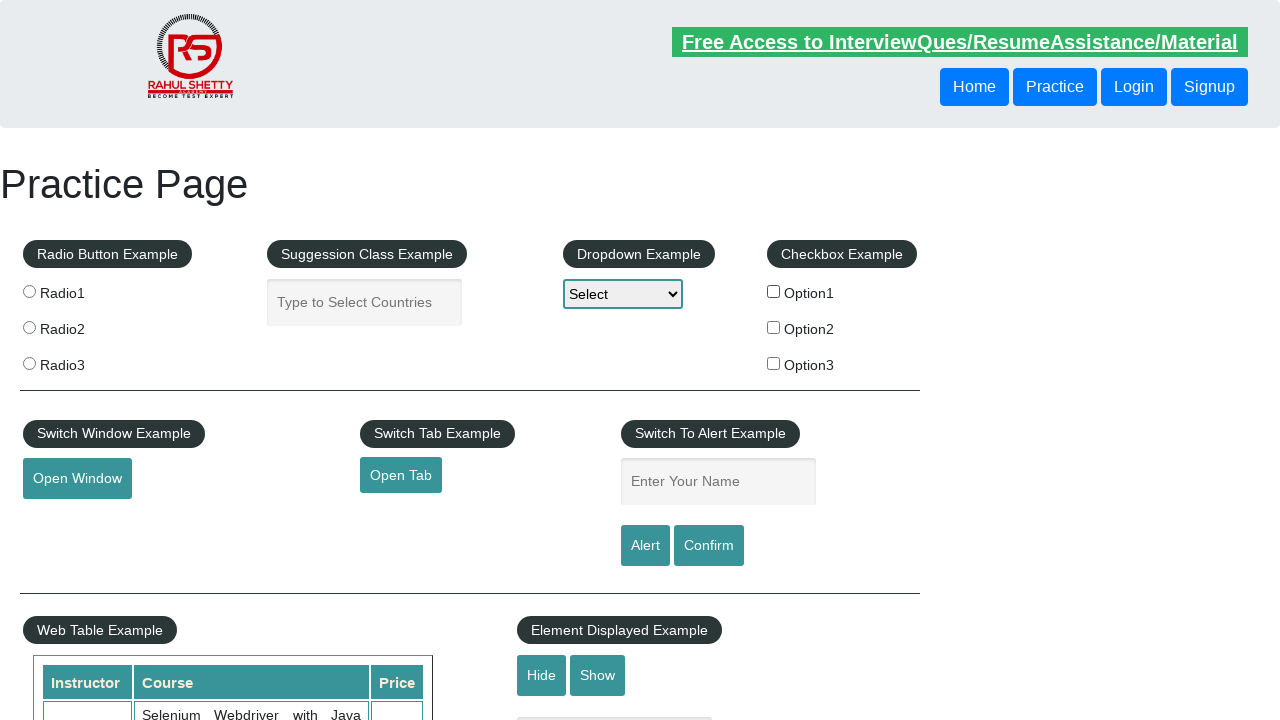

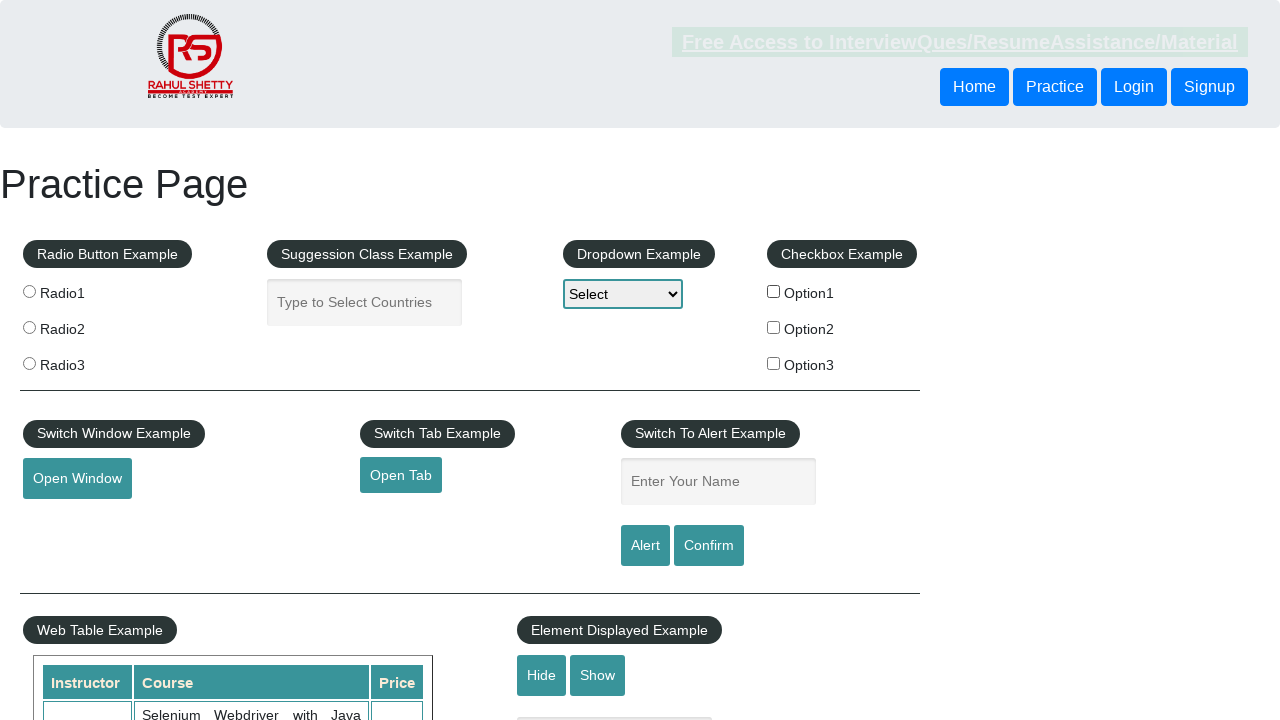